Tests window handling by opening a new window, switching between parent and child windows, and verifying content in each window

Starting URL: https://the-internet.herokuapp.com/

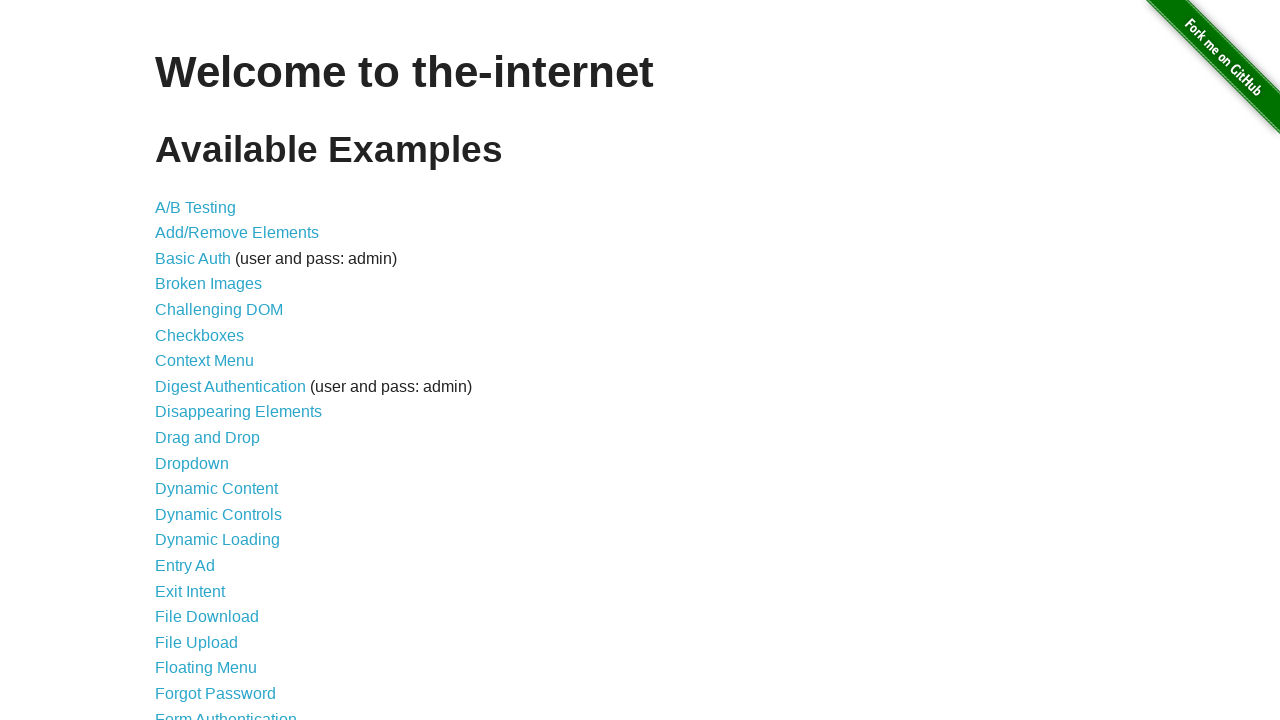

Clicked on the Windows link at (218, 369) on xpath=//li/a[@href='/windows']
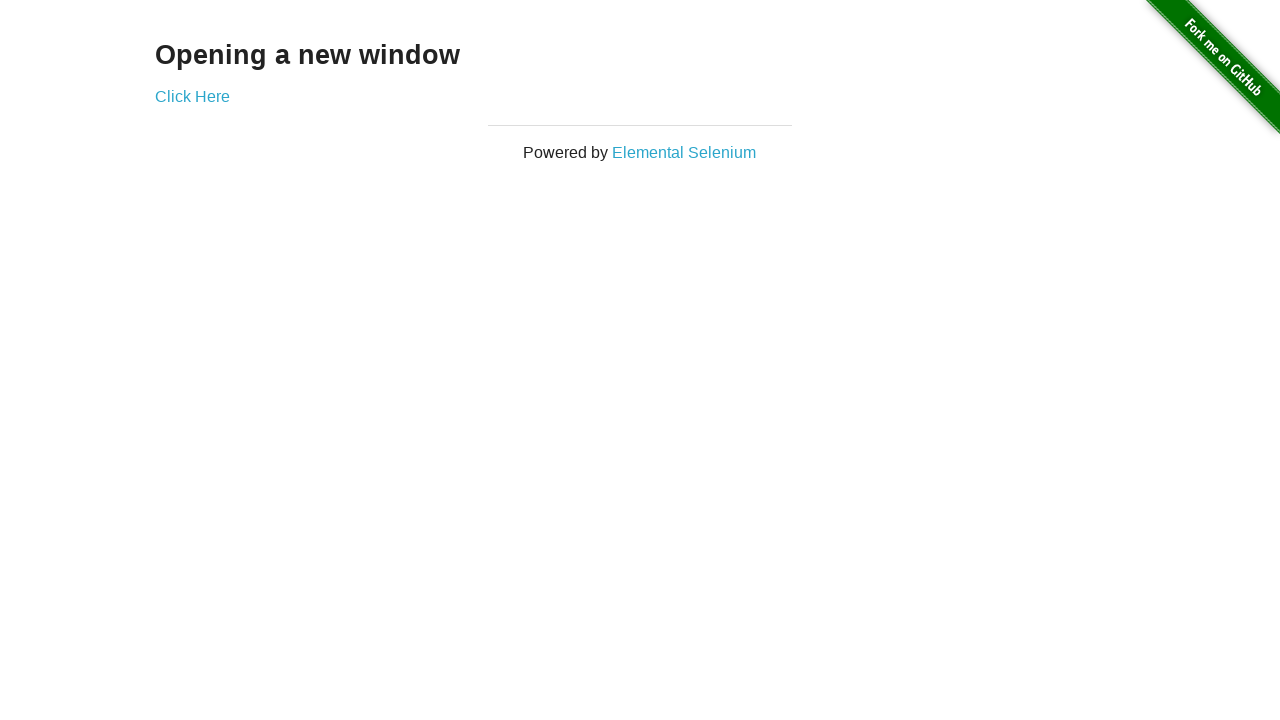

Clicked to open a new window at (192, 96) on xpath=//div/a[@href='/windows/new']
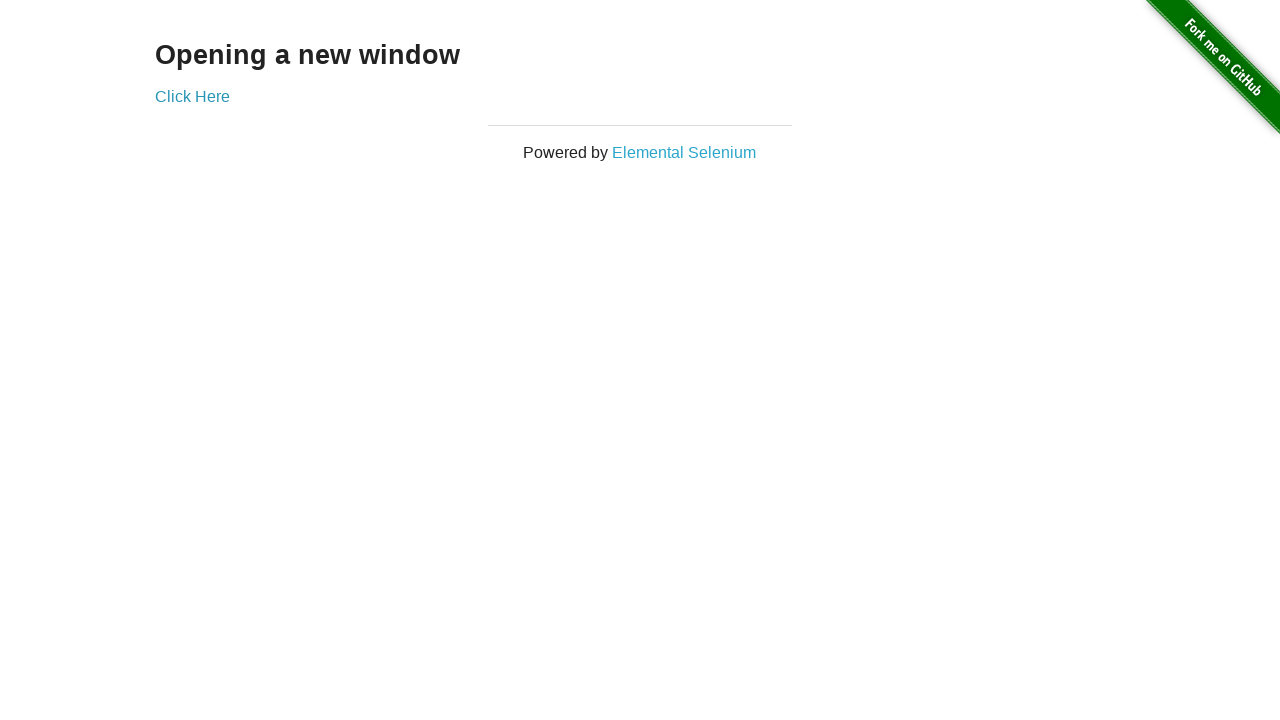

Waited for new window/tab to open
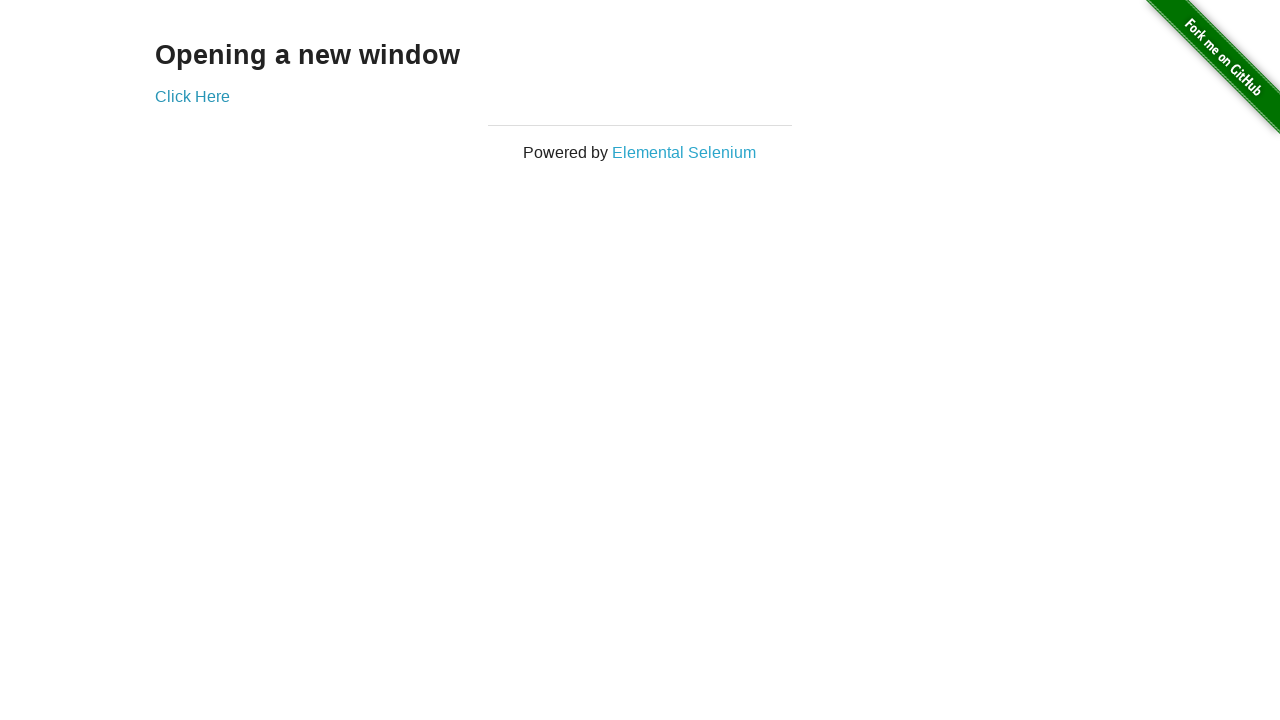

Retrieved all pages/tabs from context
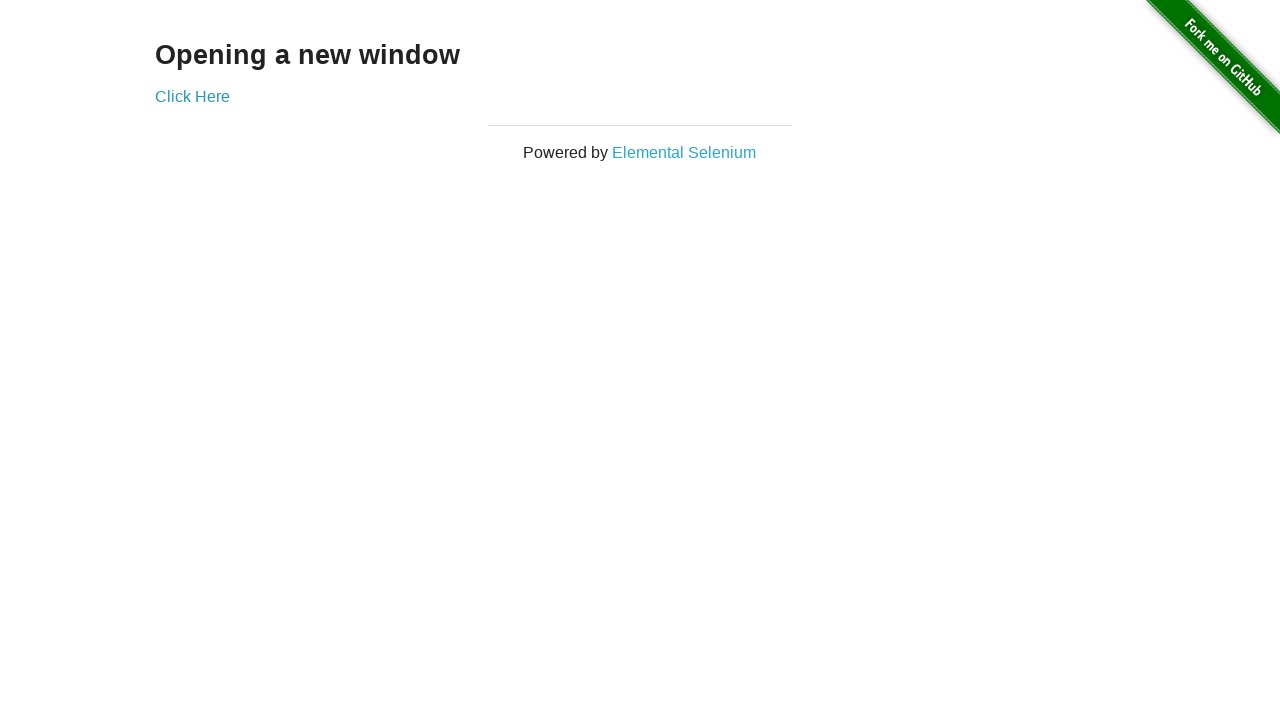

Switched to the new window (last opened tab)
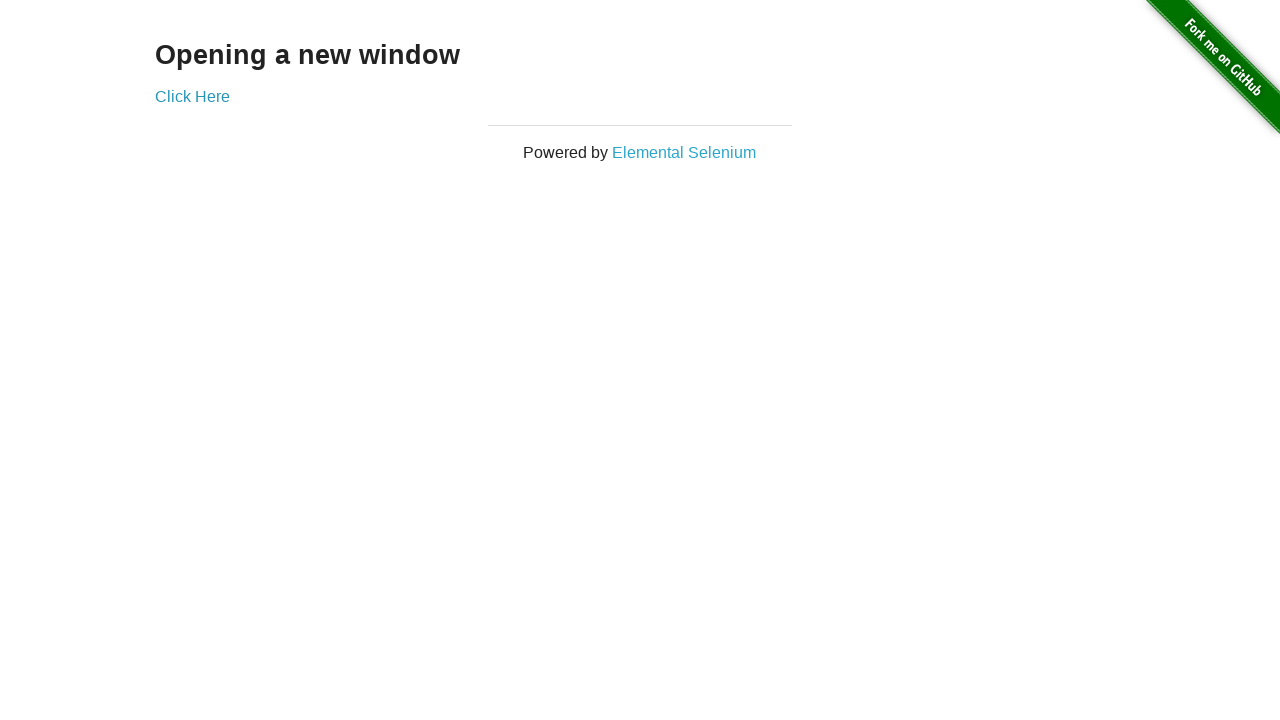

Retrieved text from h3 element in new window: New Window
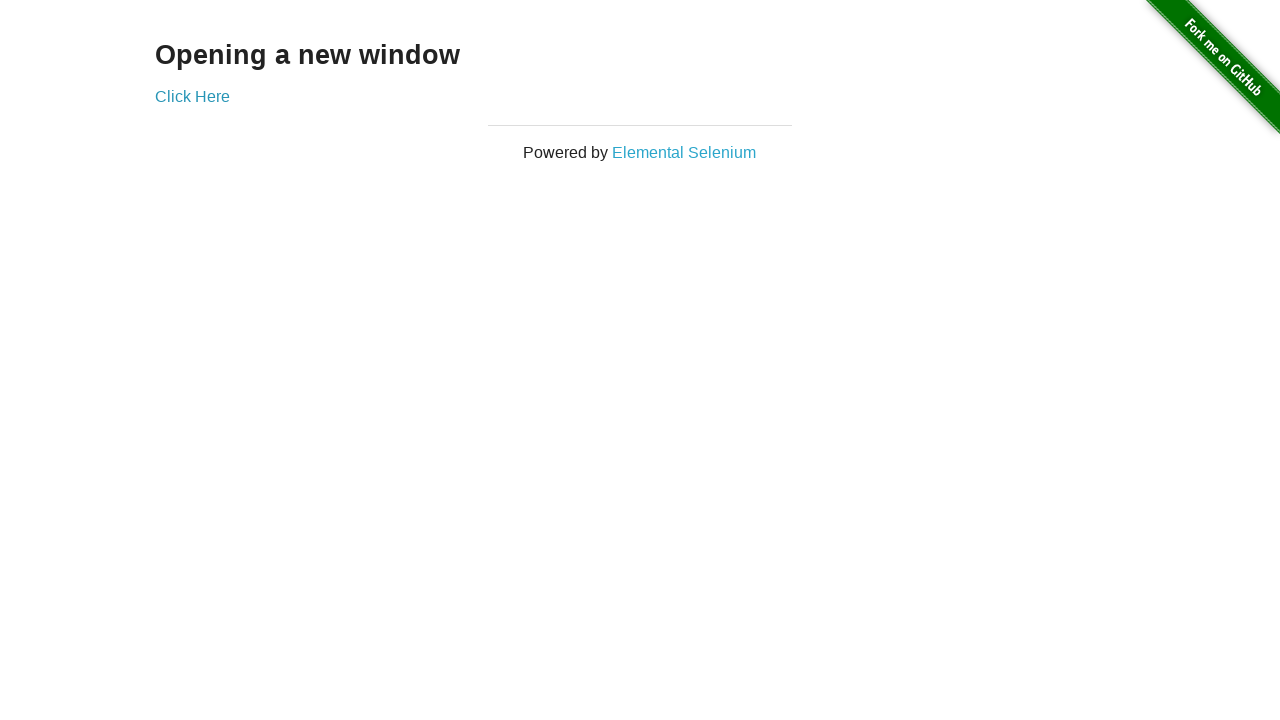

Switched back to original window
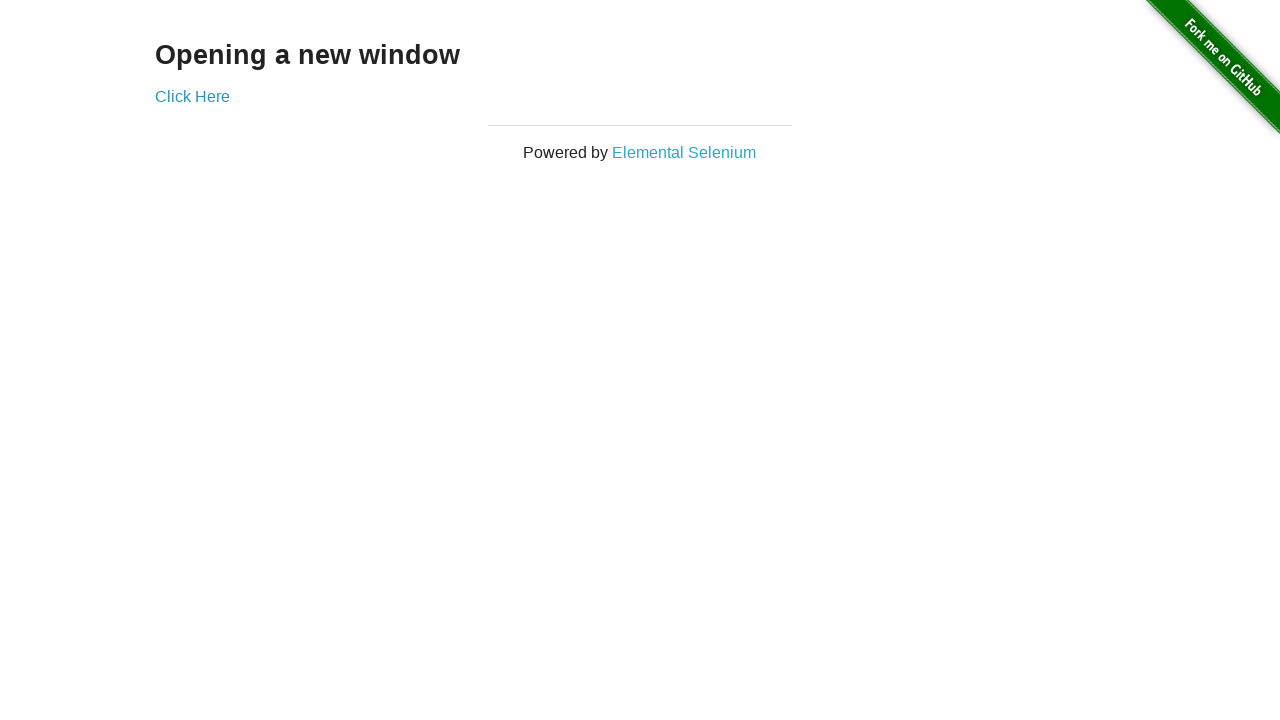

Retrieved text from h3 element in original window: Opening a new window
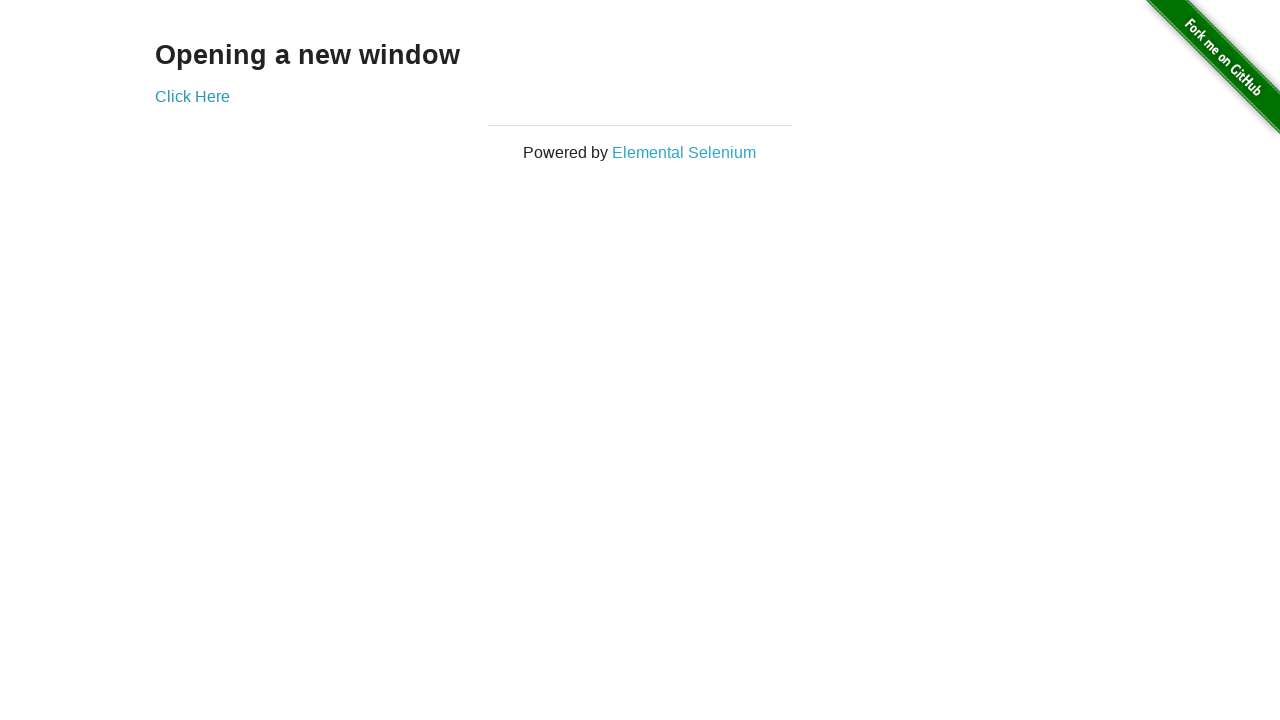

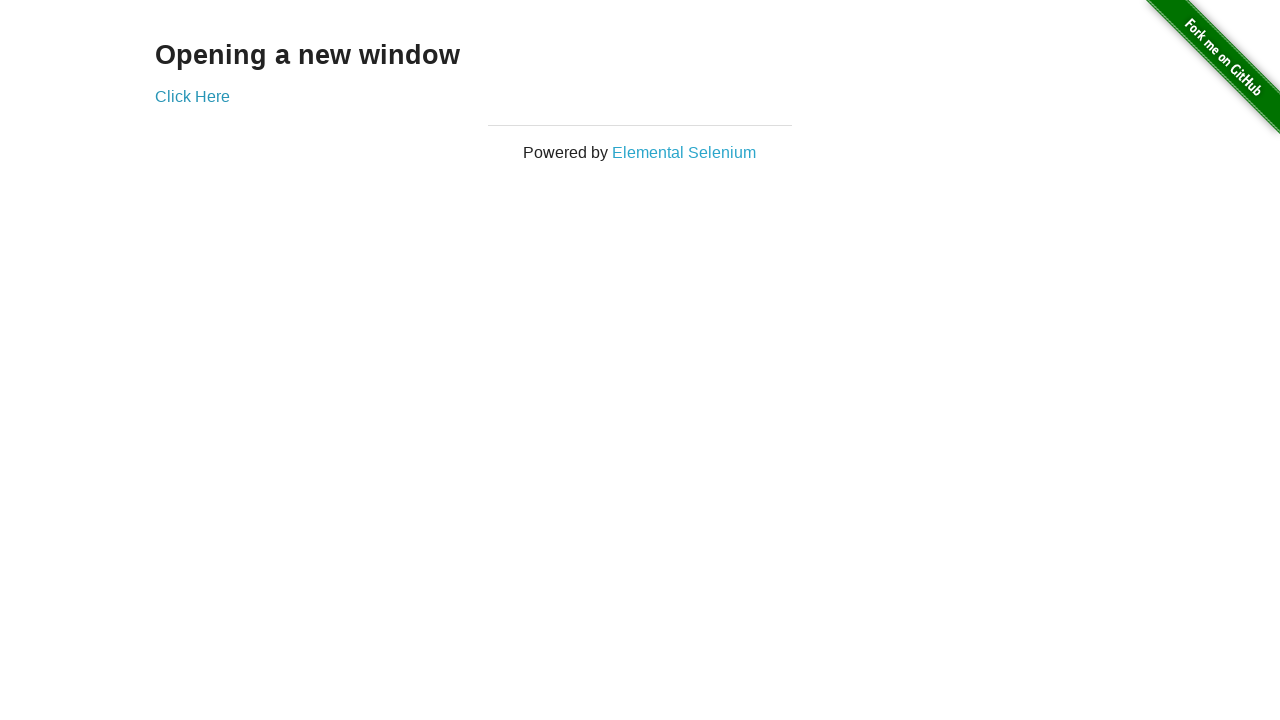